Tests a text box form by filling in user information fields and using keyboard shortcuts to copy and paste address data between fields

Starting URL: https://demoqa.com/text-box

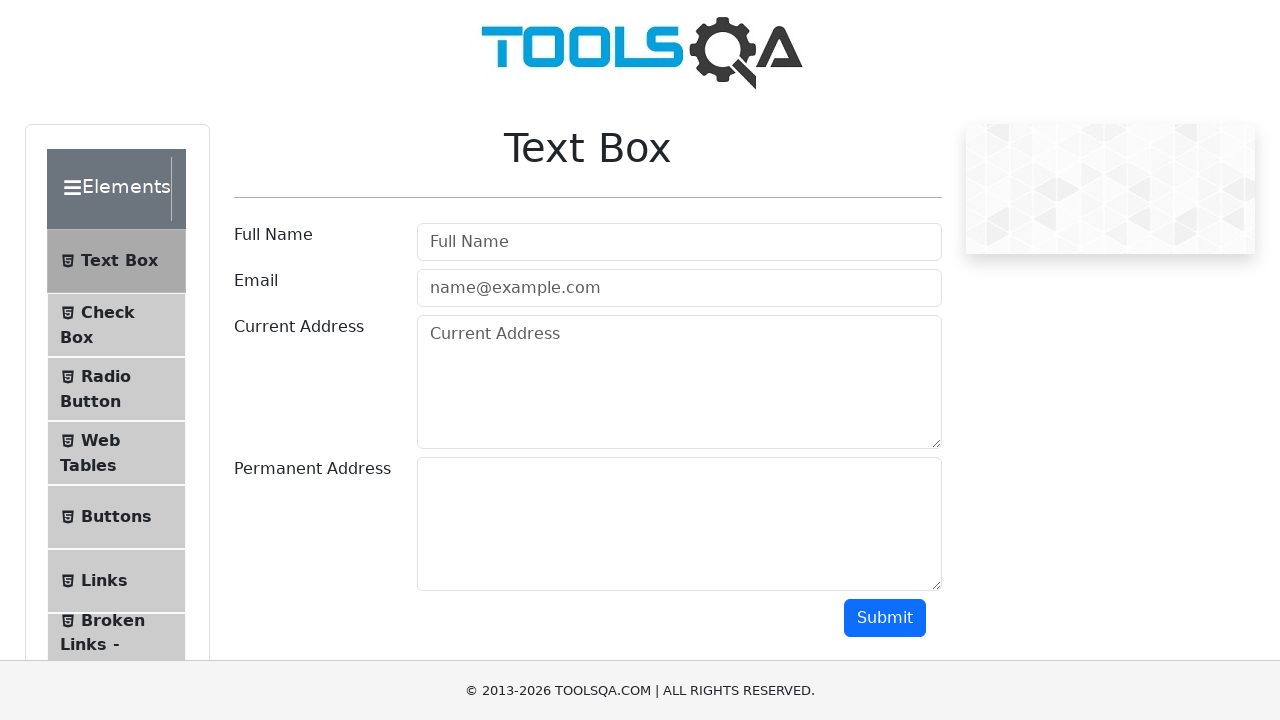

Filled full name field with 'Ghada Trabelsi' on #userName
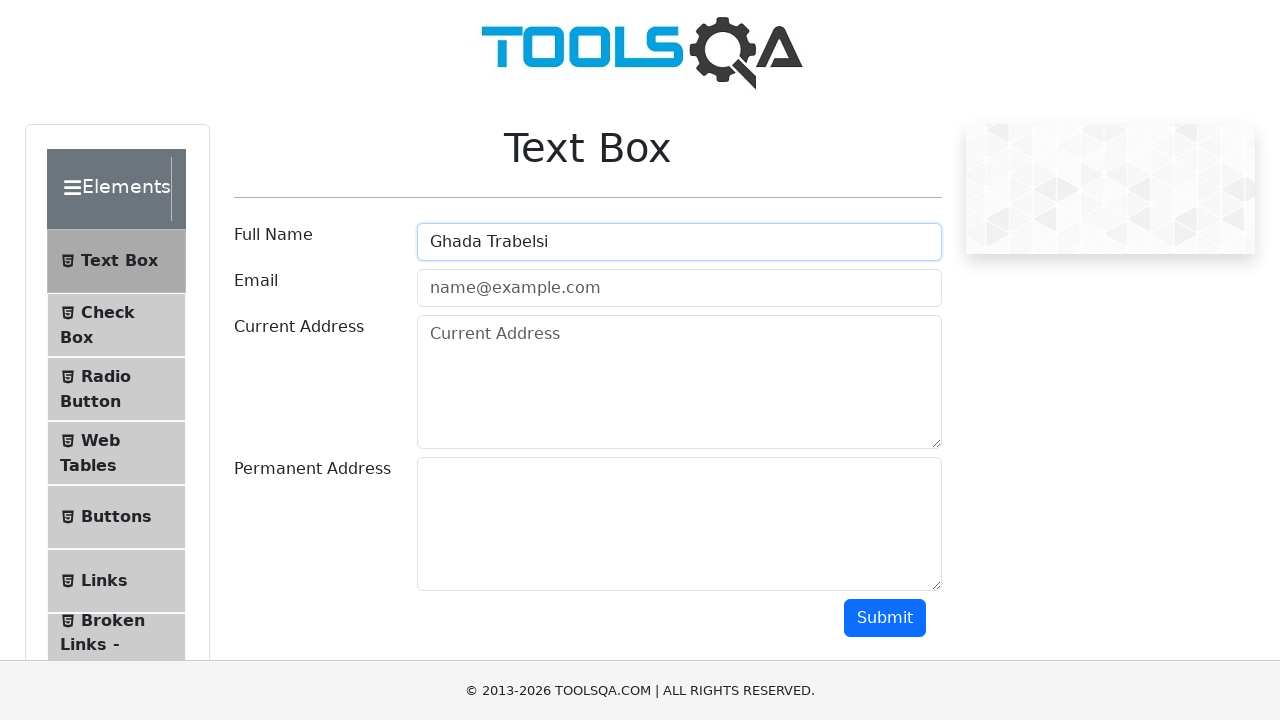

Filled email field with 'tghada0211@gmail.com' on #userEmail
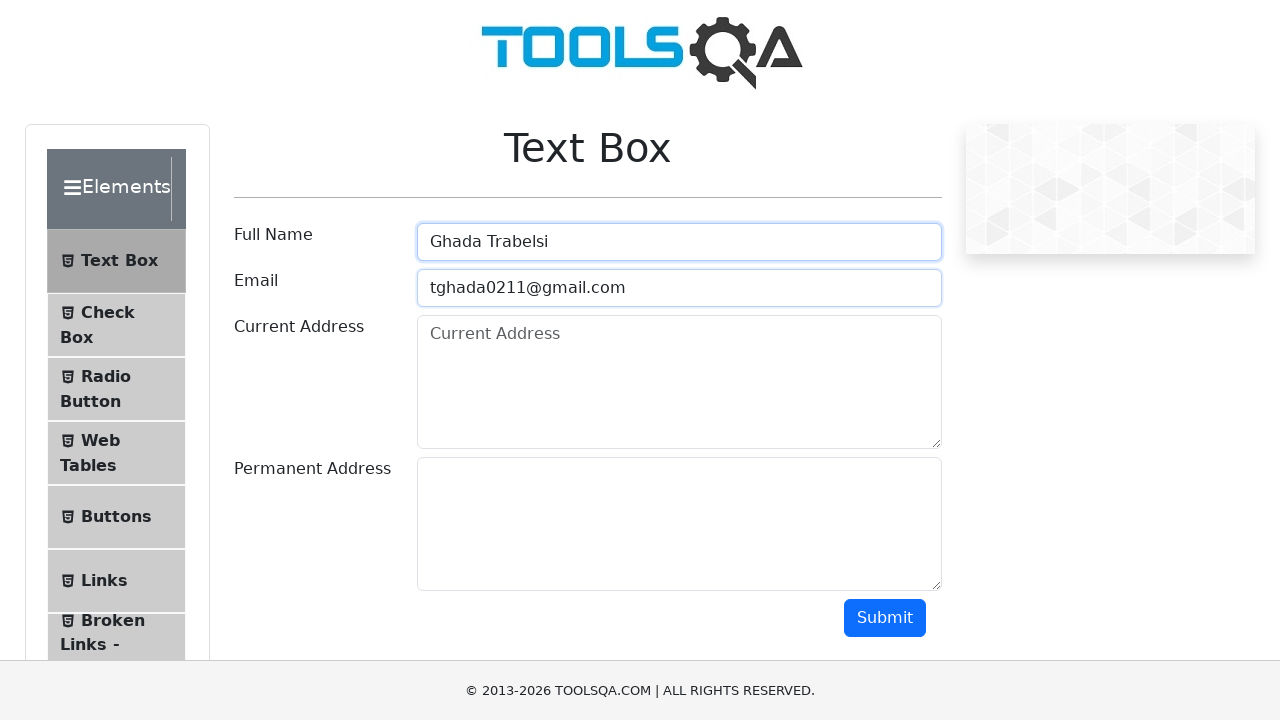

Filled current address field with 'Ennasr' on #currentAddress
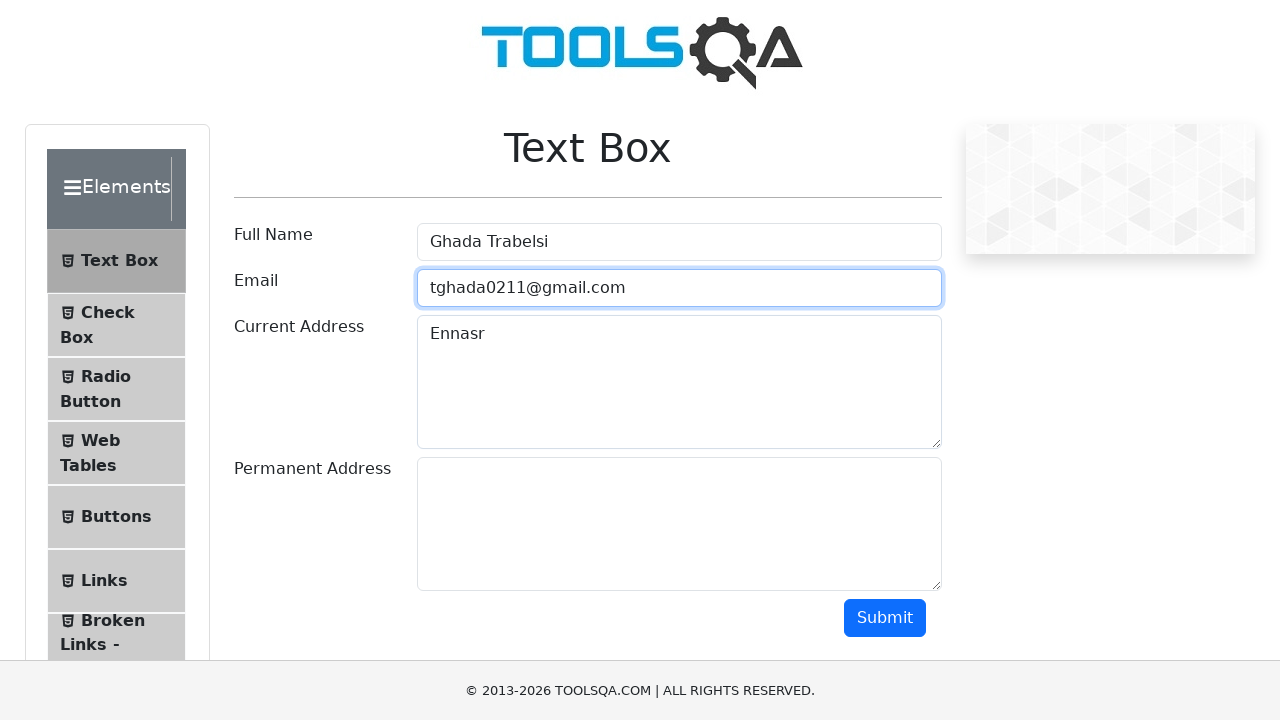

Focused on current address field on #currentAddress
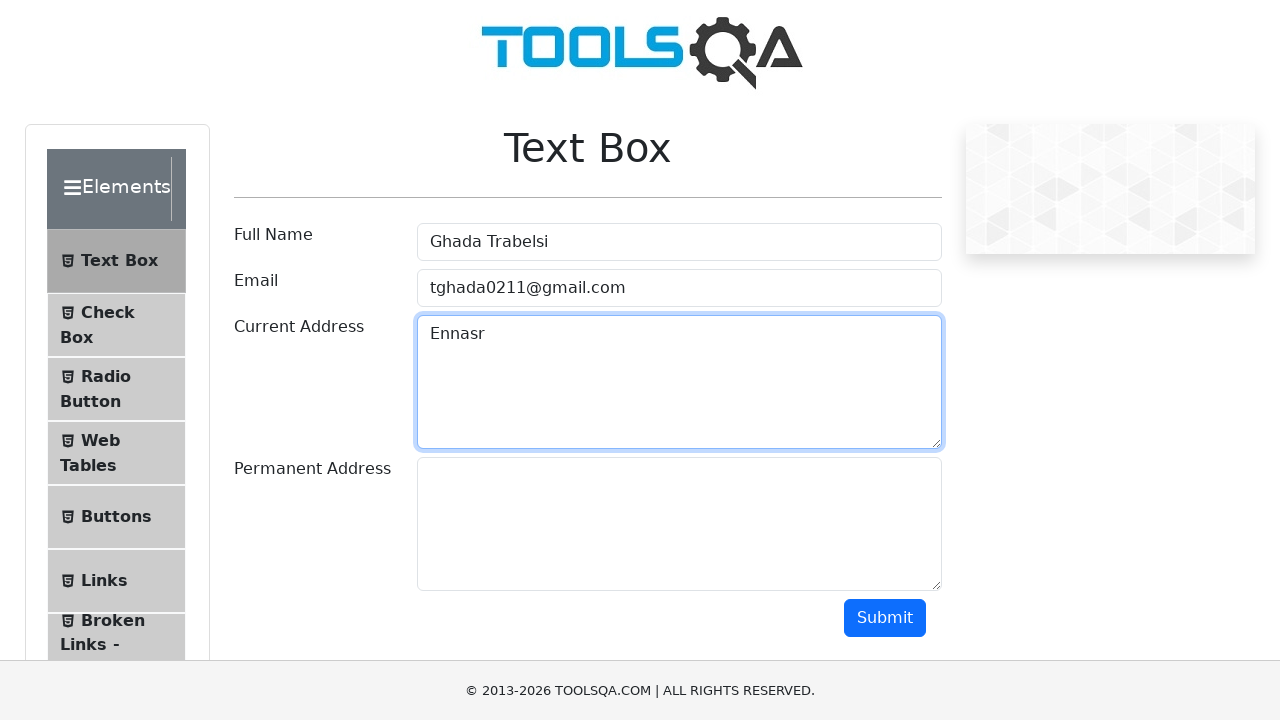

Selected all text in current address field using Ctrl+A
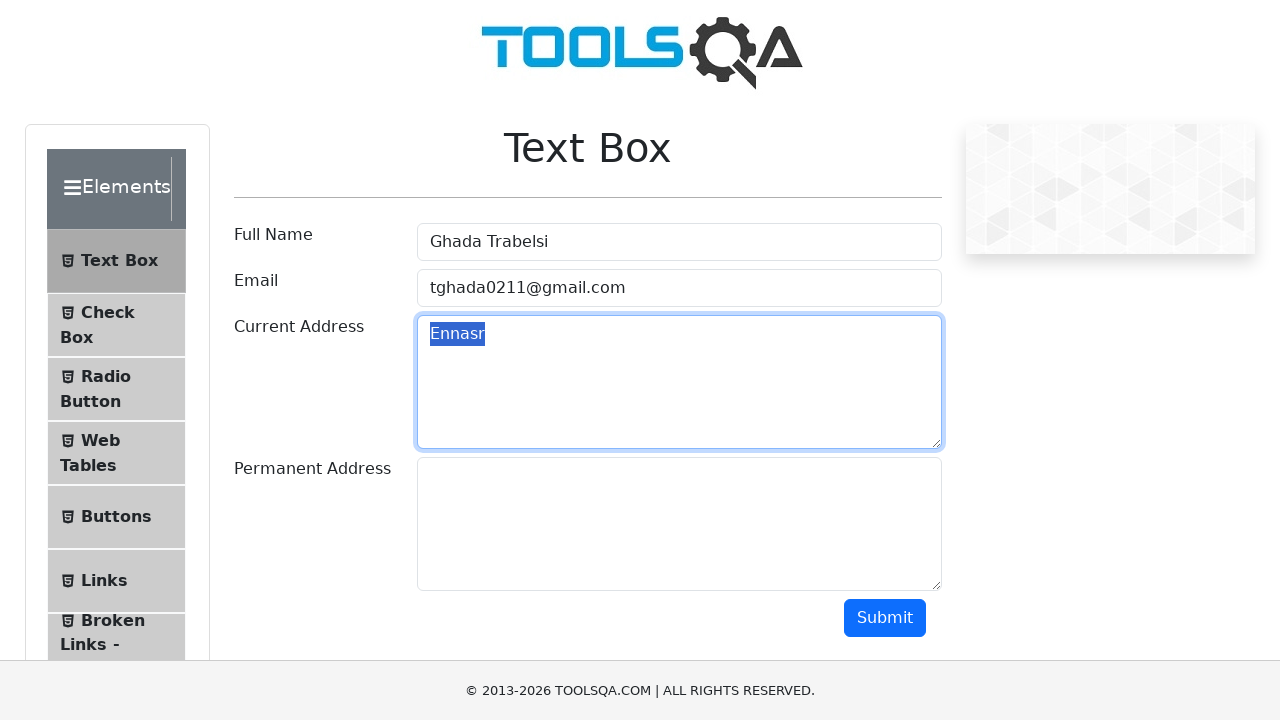

Copied current address text using Ctrl+C
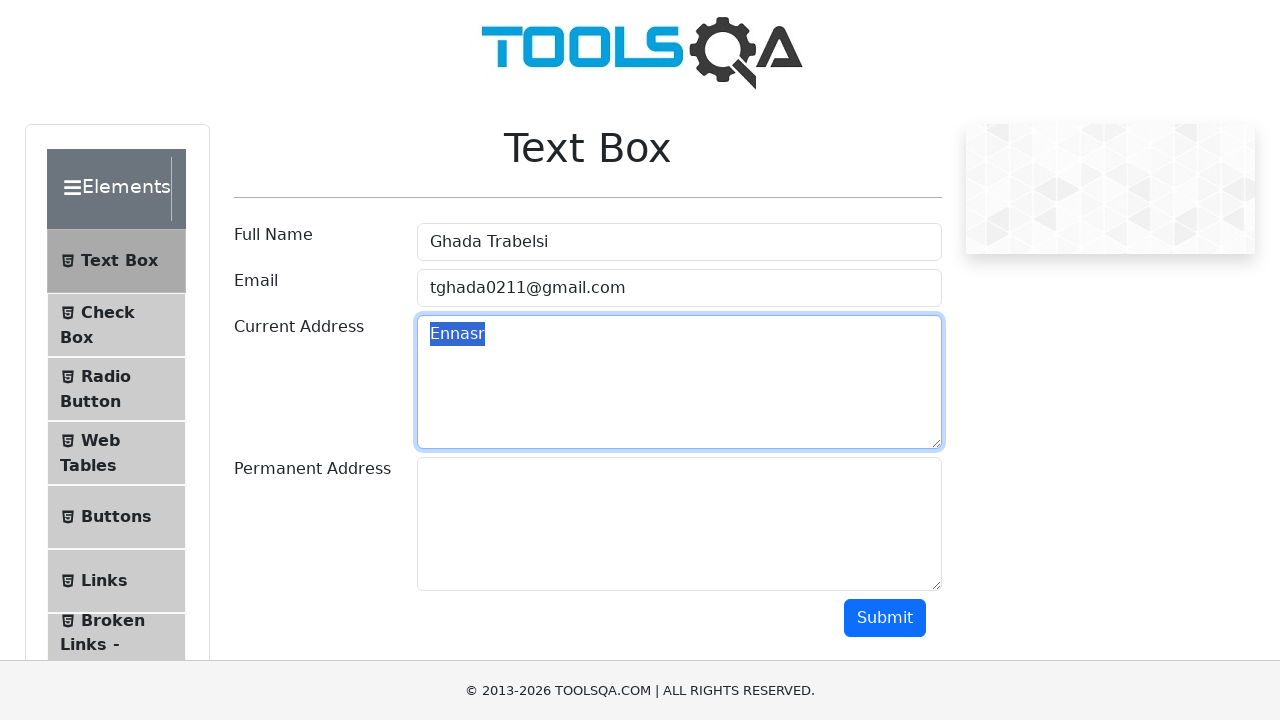

Focused on permanent address field on #permanentAddress
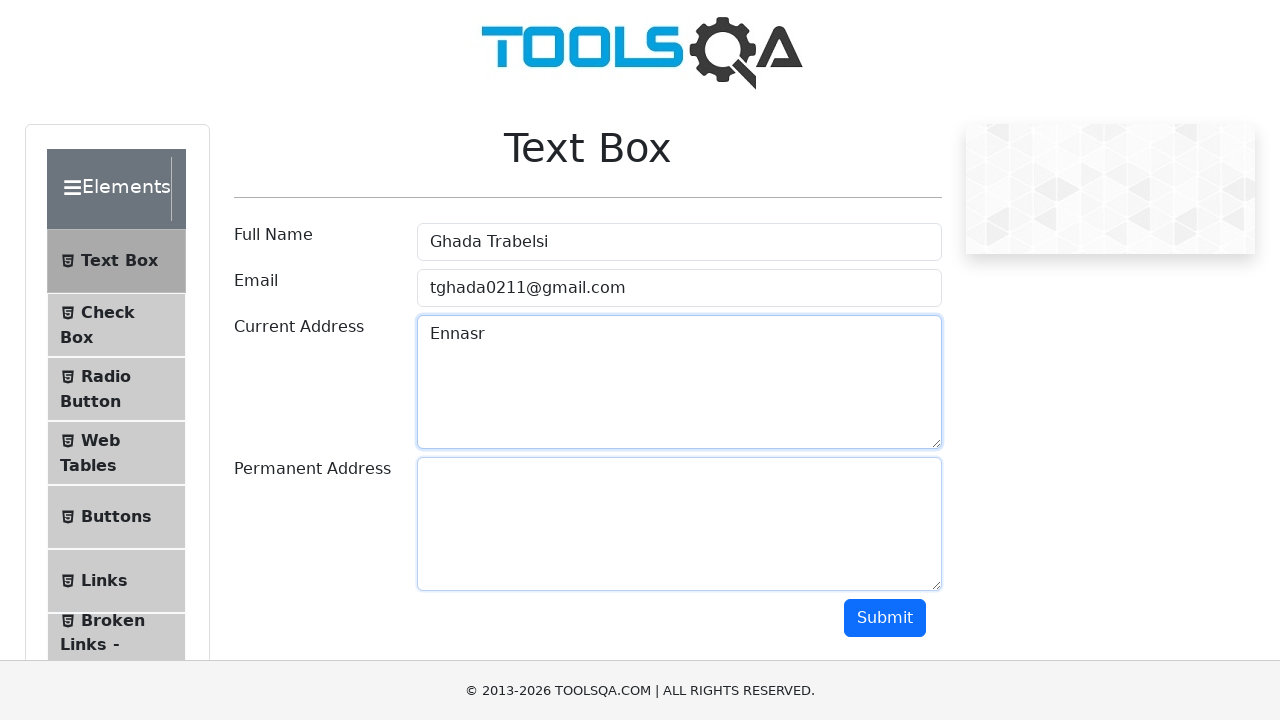

Pasted address to permanent address field using Ctrl+V
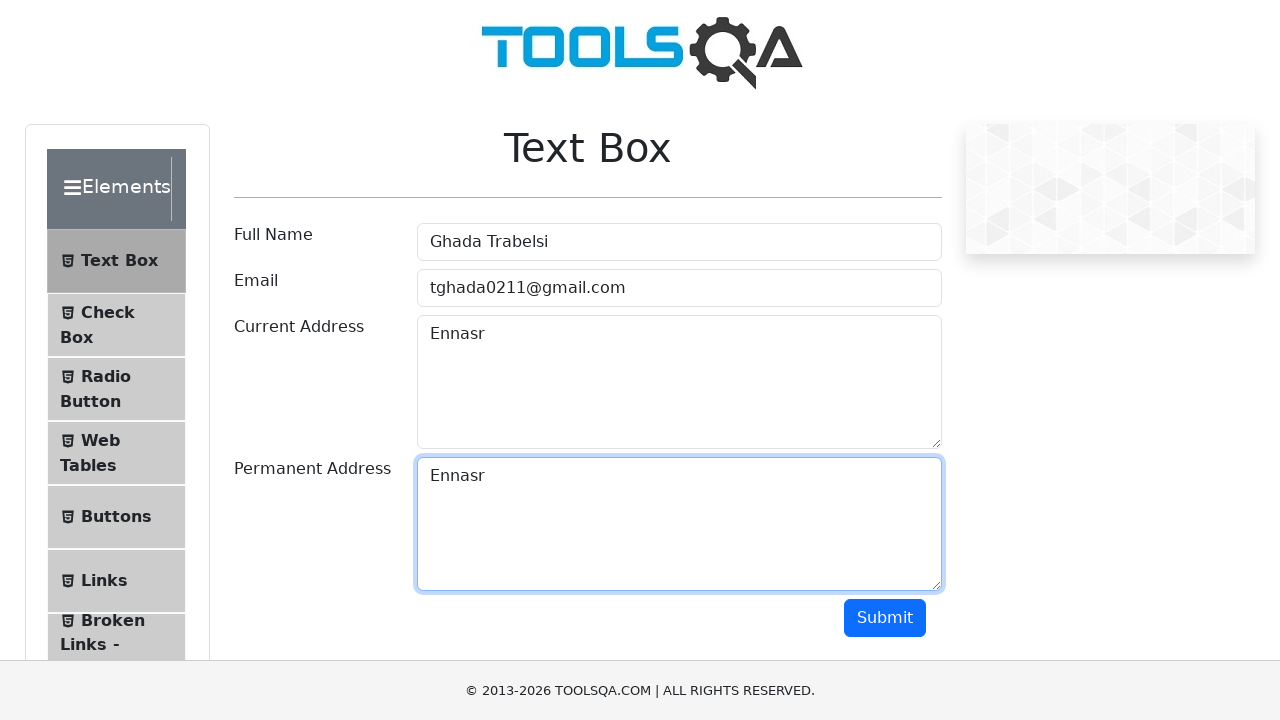

Clicked submit button using JavaScript executor
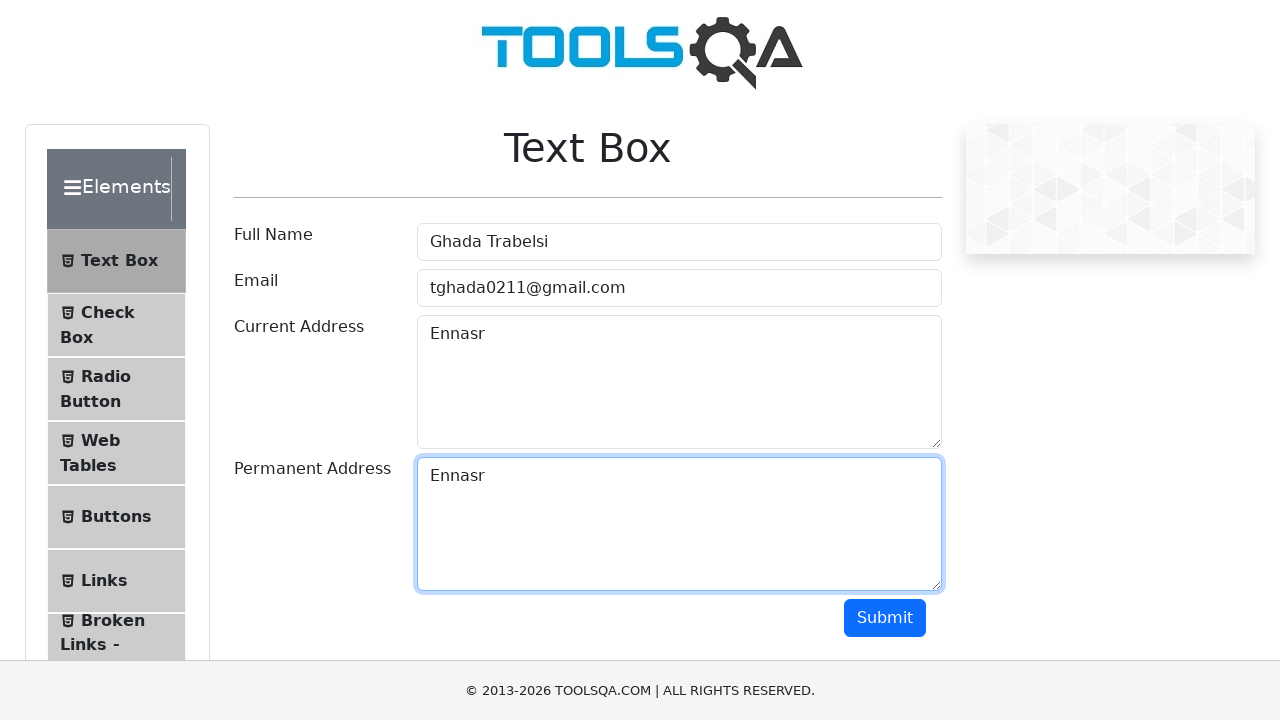

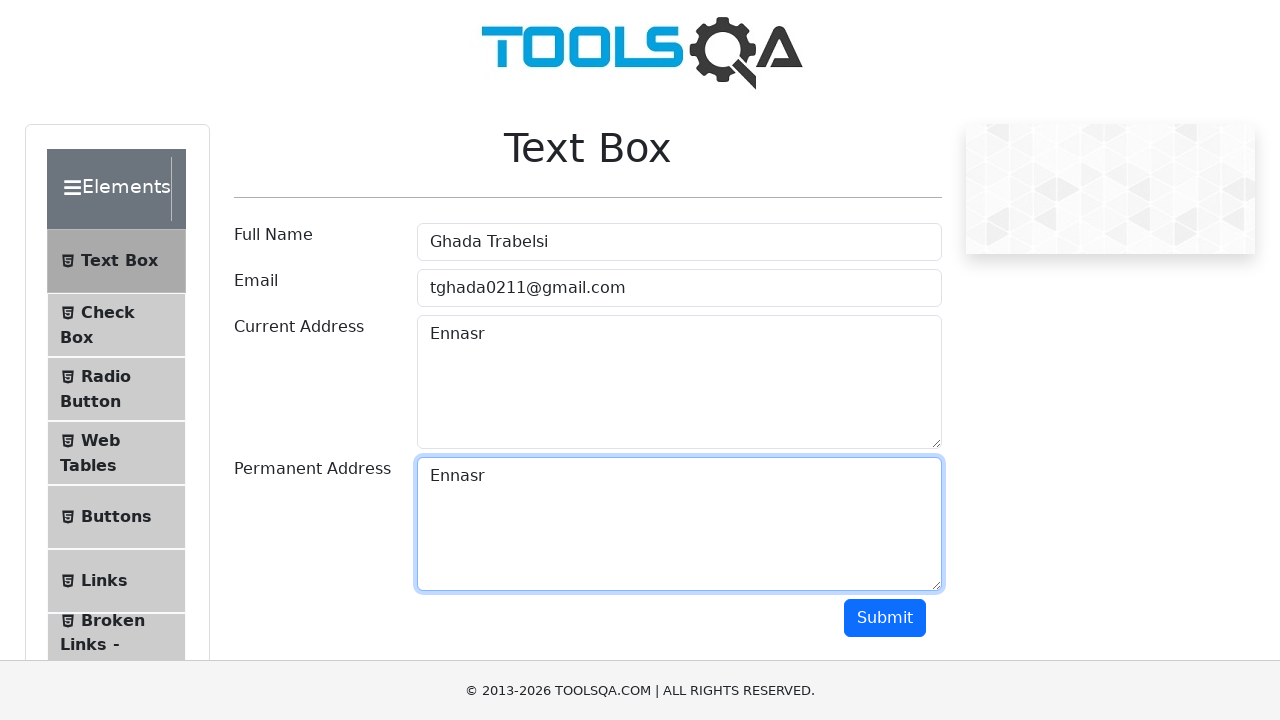